Tests drag and drop functionality on jQuery UI demo page by dragging an element and dropping it onto a target area

Starting URL: http://jqueryui.com/droppable/

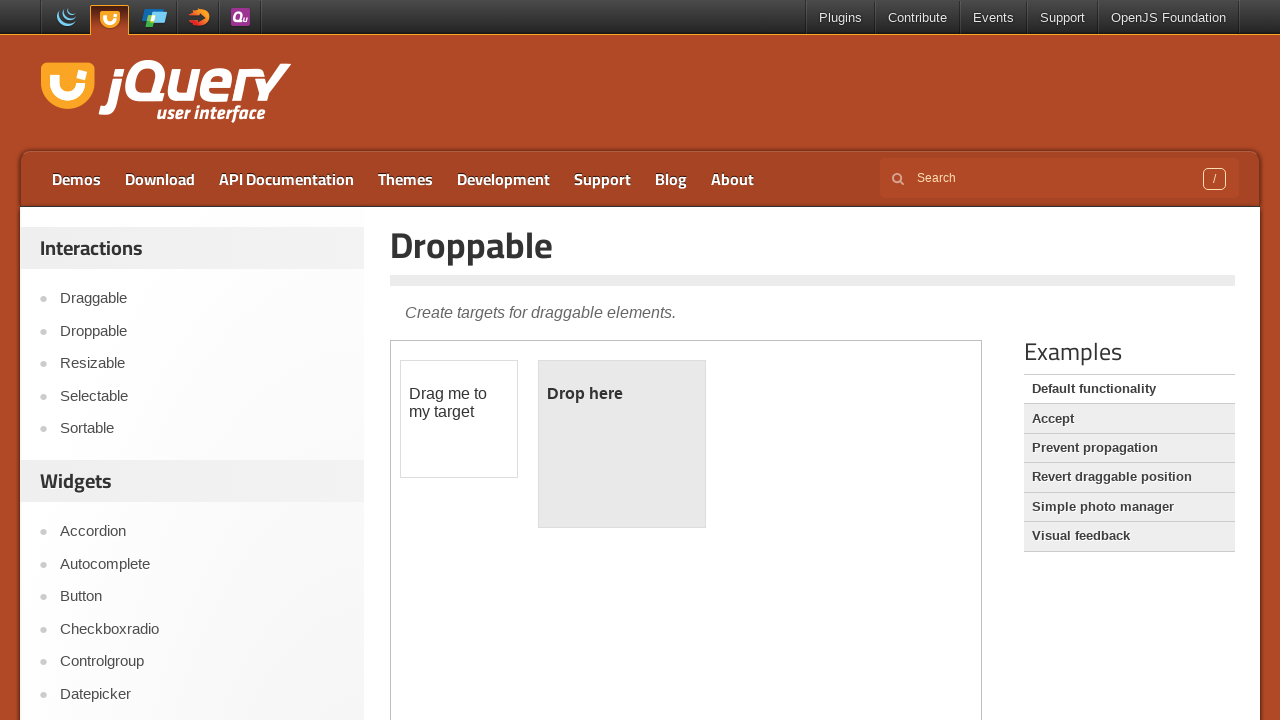

Navigated to jQuery UI droppable demo page
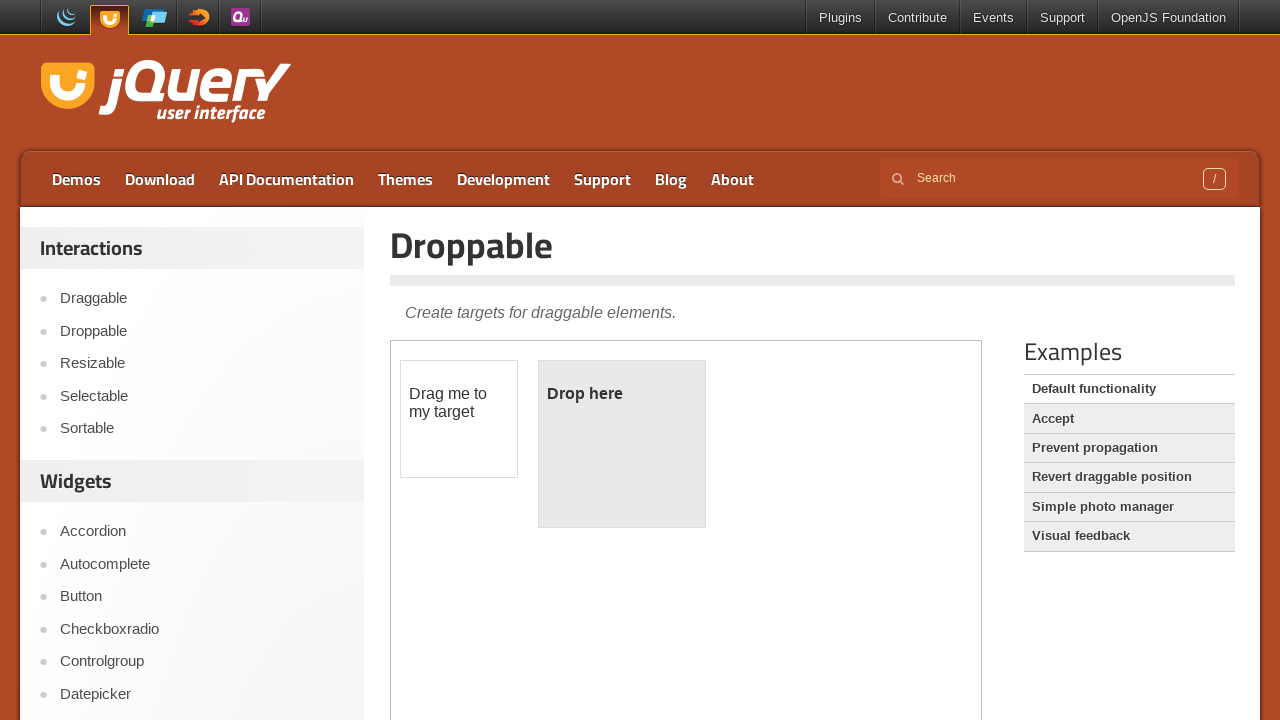

Located iframe containing drag and drop demo
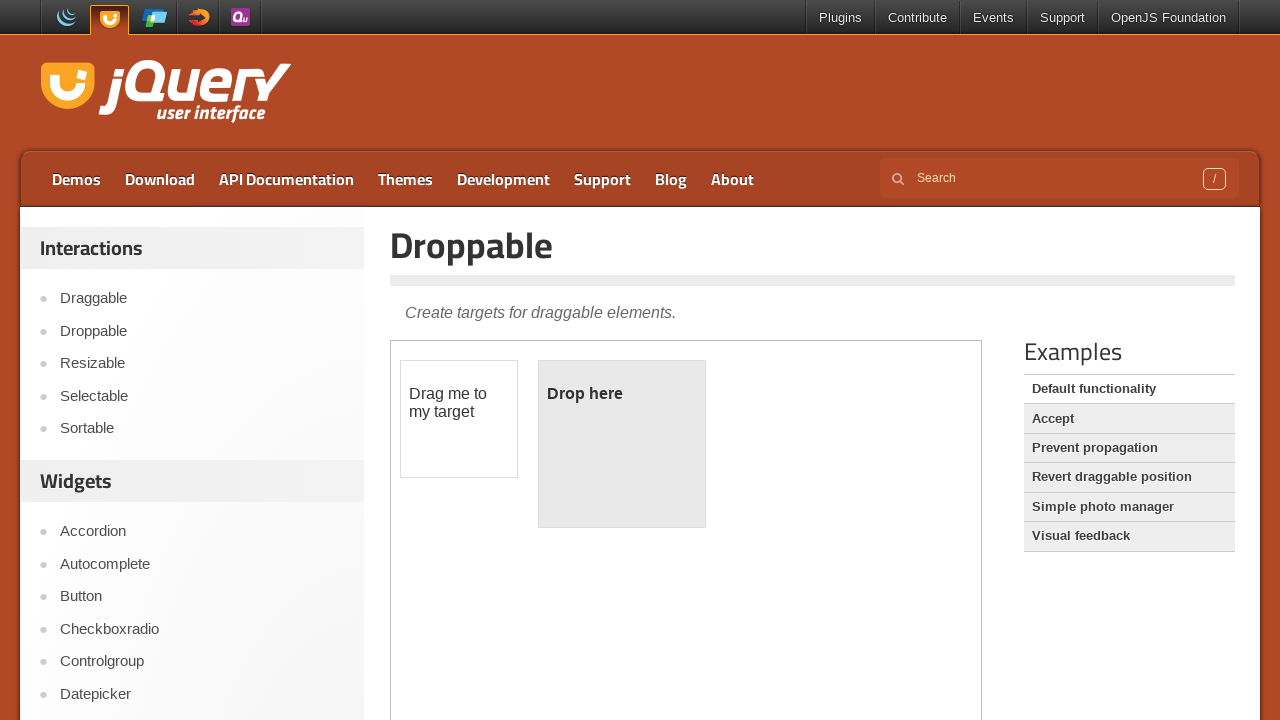

Located draggable element with id 'draggable'
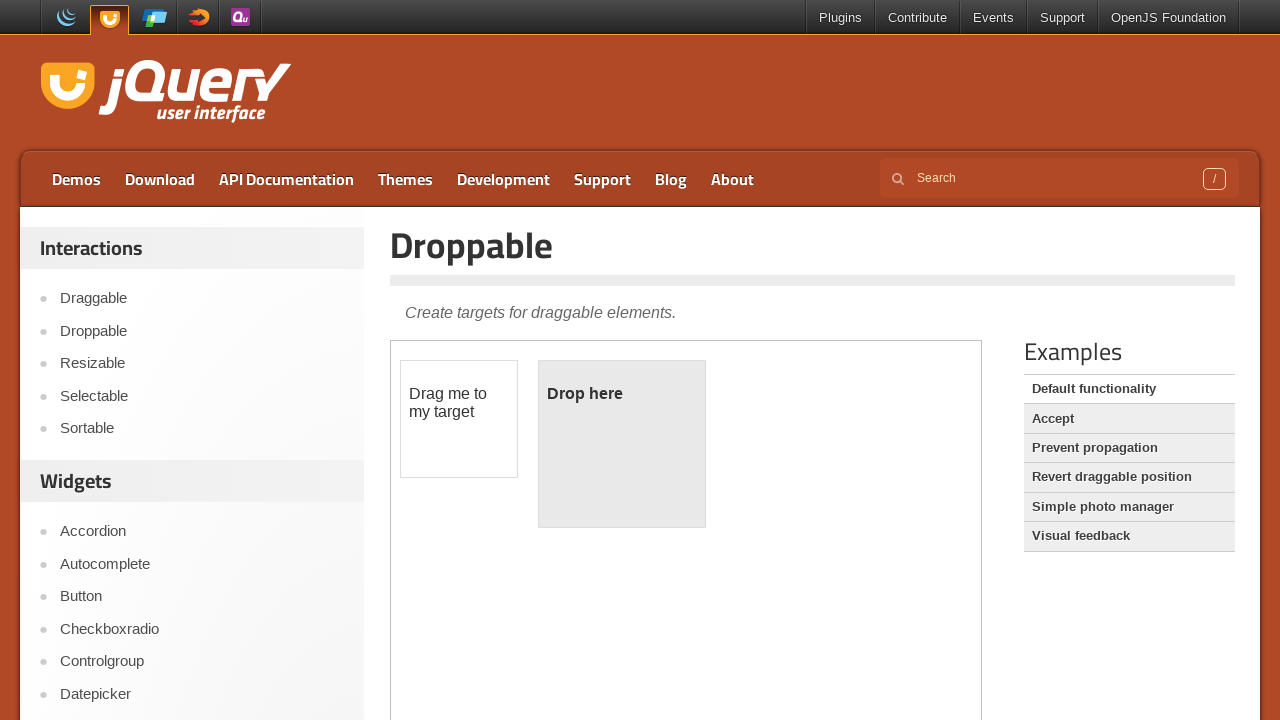

Located droppable target element with id 'droppable'
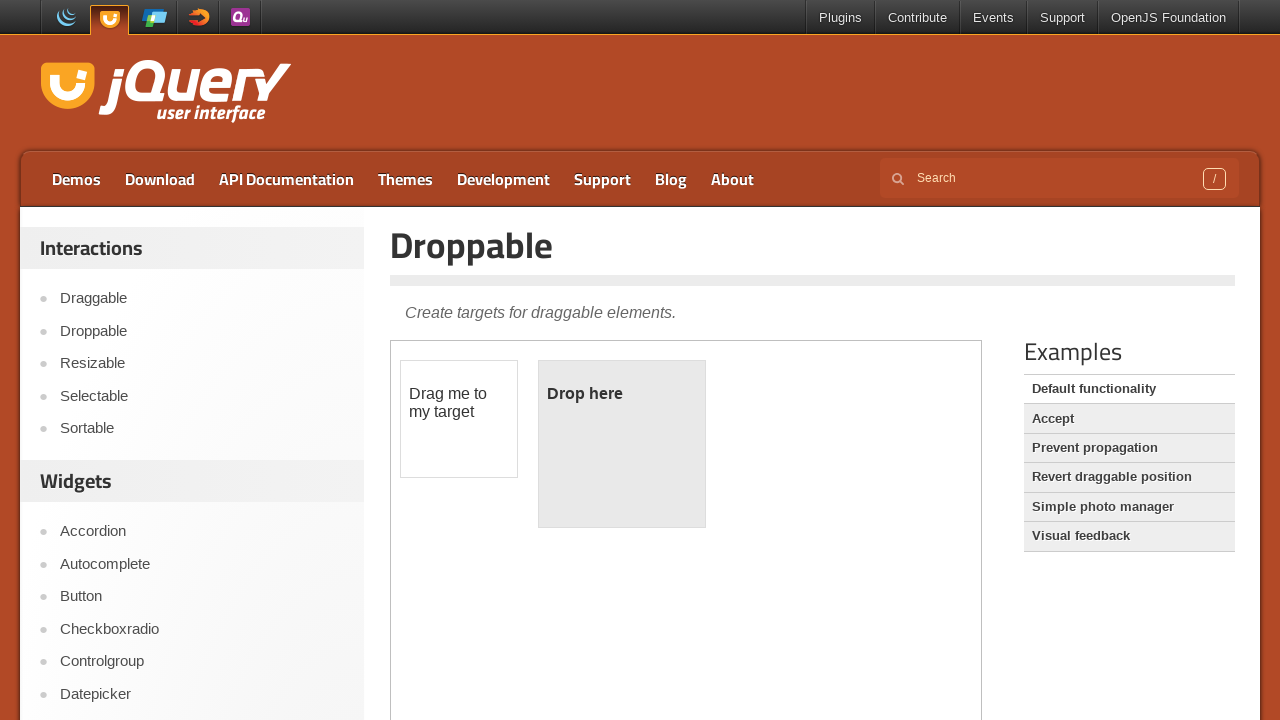

Dragged element from draggable to droppable target at (622, 444)
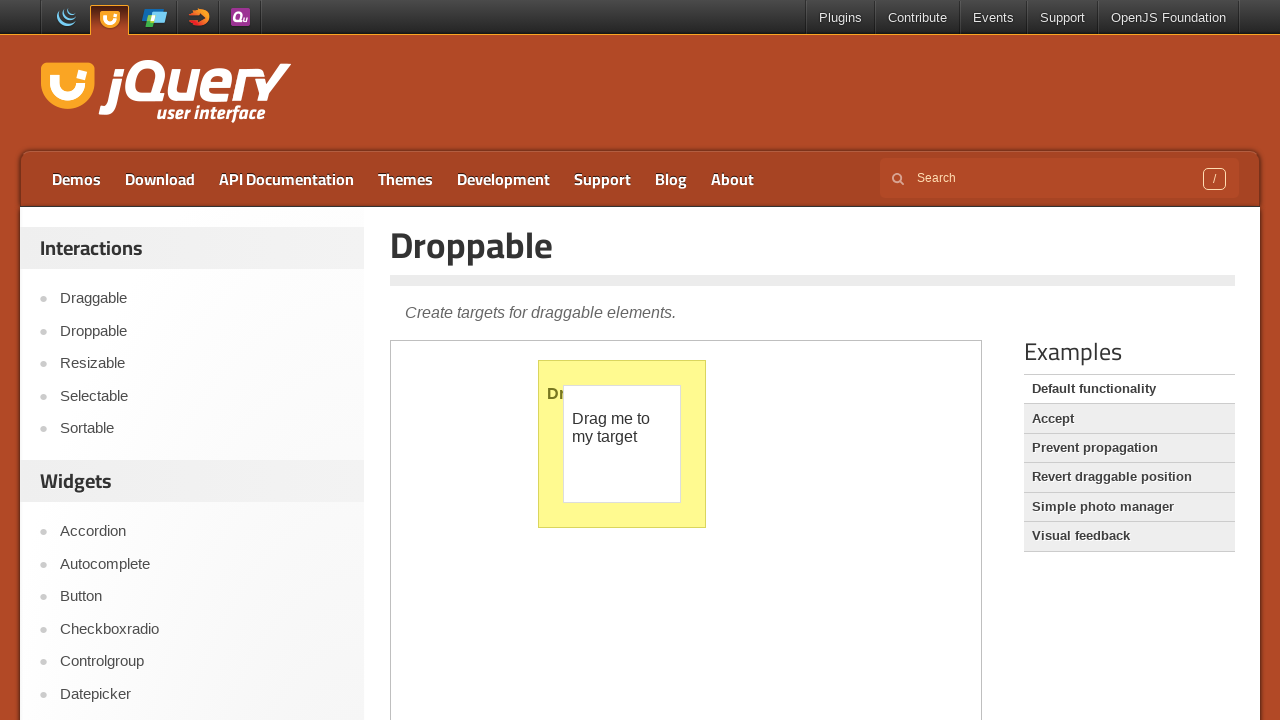

Waited 1 second to observe drag and drop result
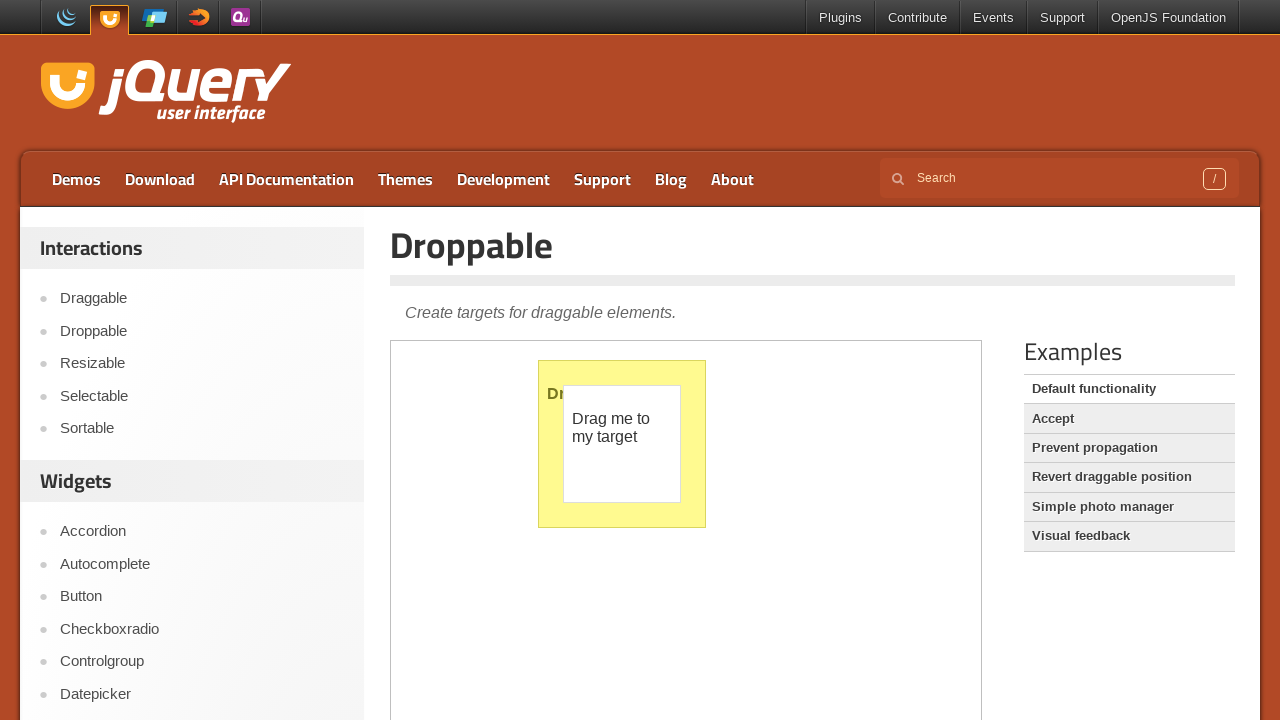

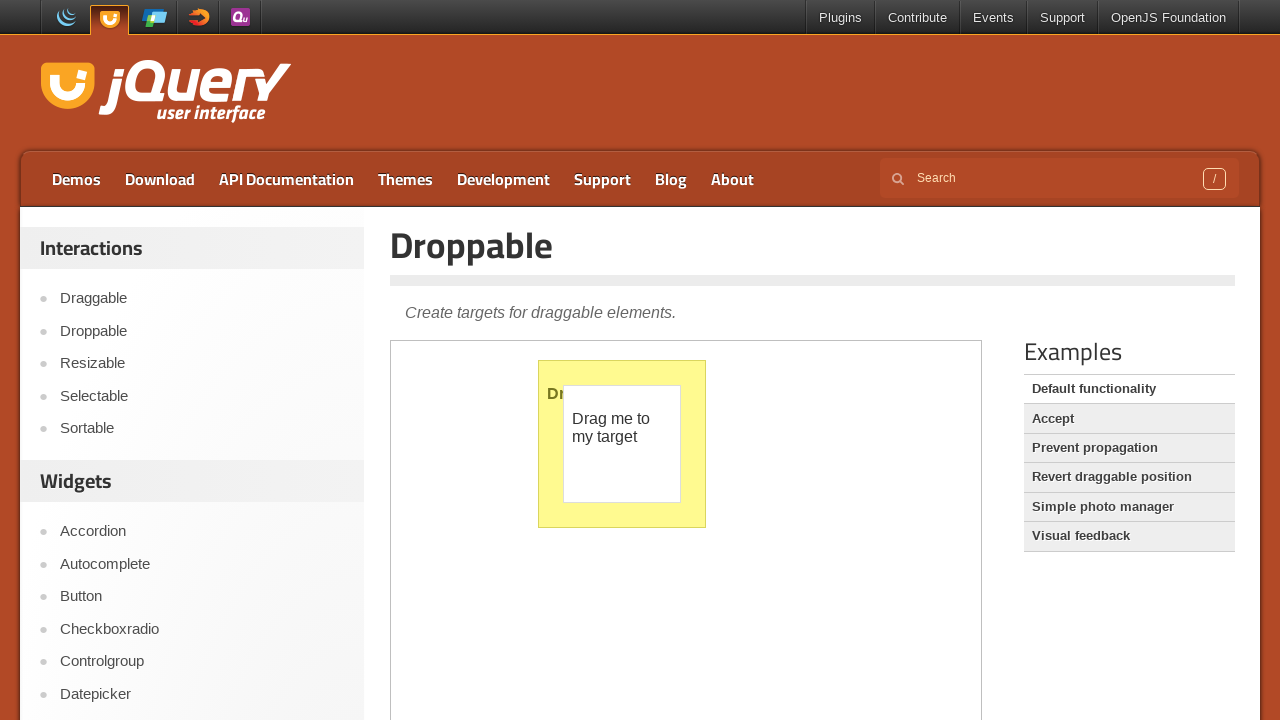